Tests filling out a practice registration form on DemoQA by entering first name, last name, selecting gender, entering phone number, and submitting the form.

Starting URL: https://demoqa.com/automation-practice-form

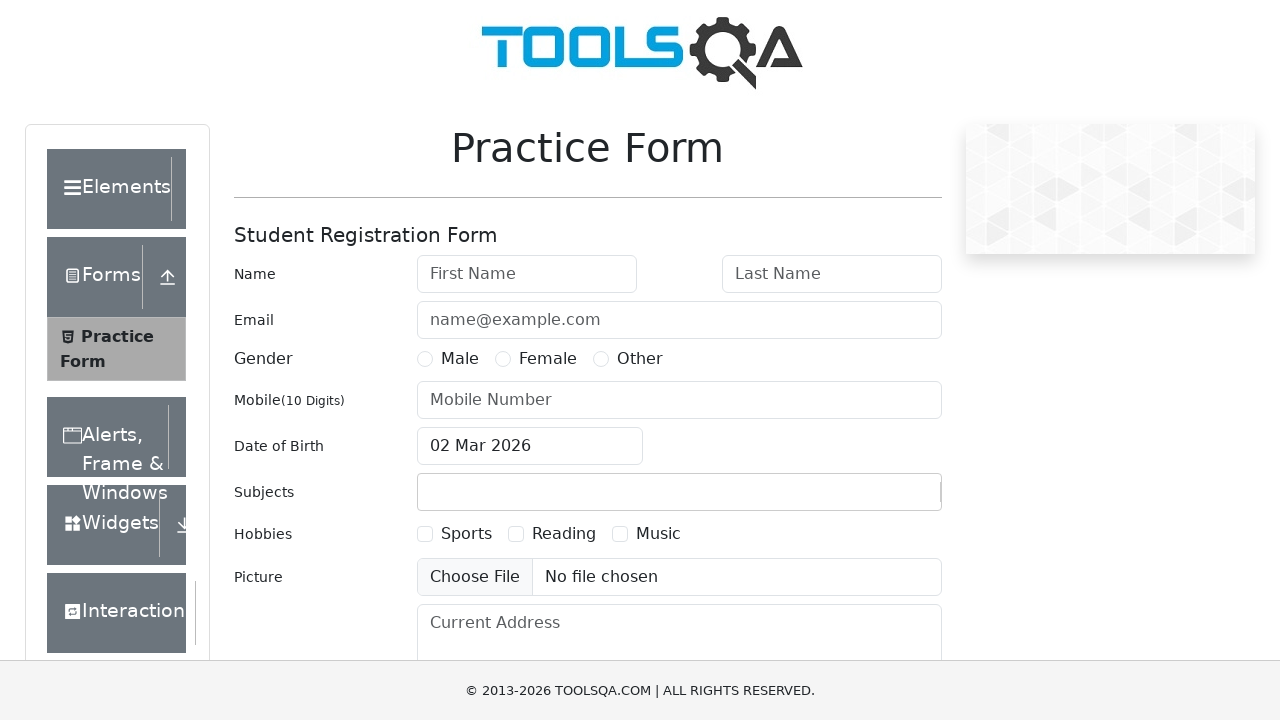

Filled first name field with 'Alexander' on #firstName
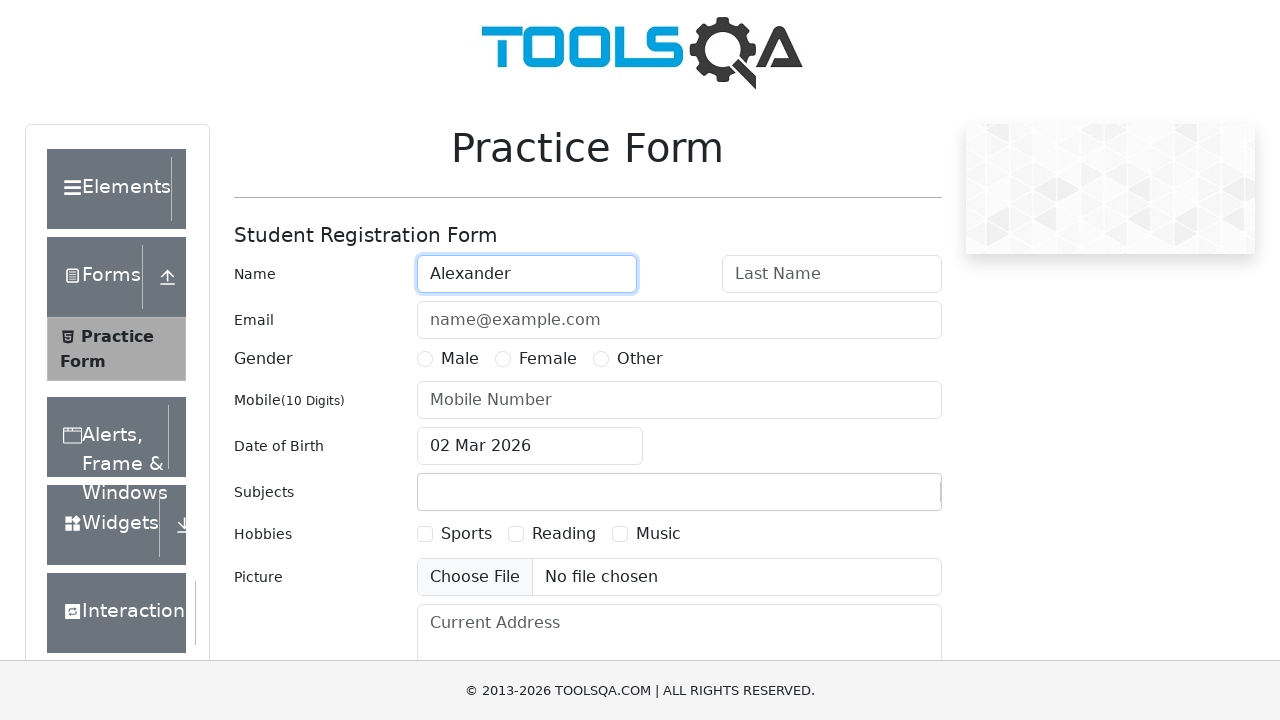

Filled last name field with 'Thompson' on #lastName
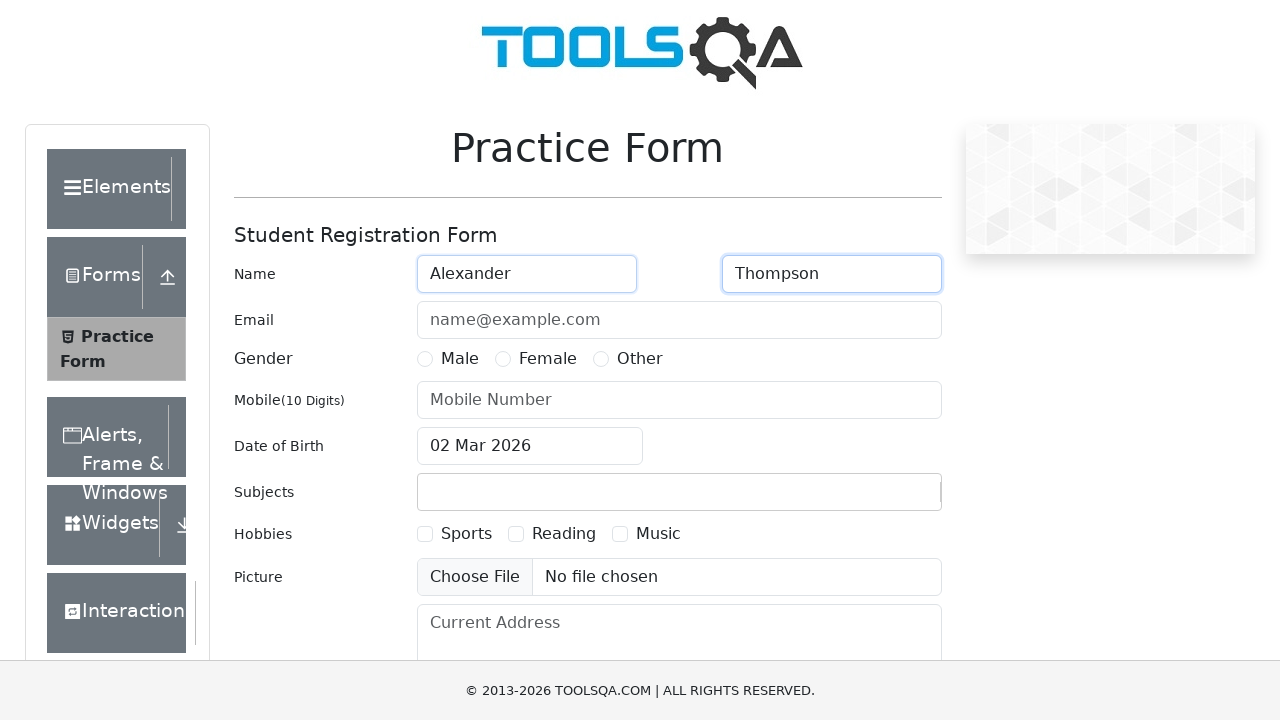

Selected Male gender option at (460, 359) on xpath=//label[@for='gender-radio-1']
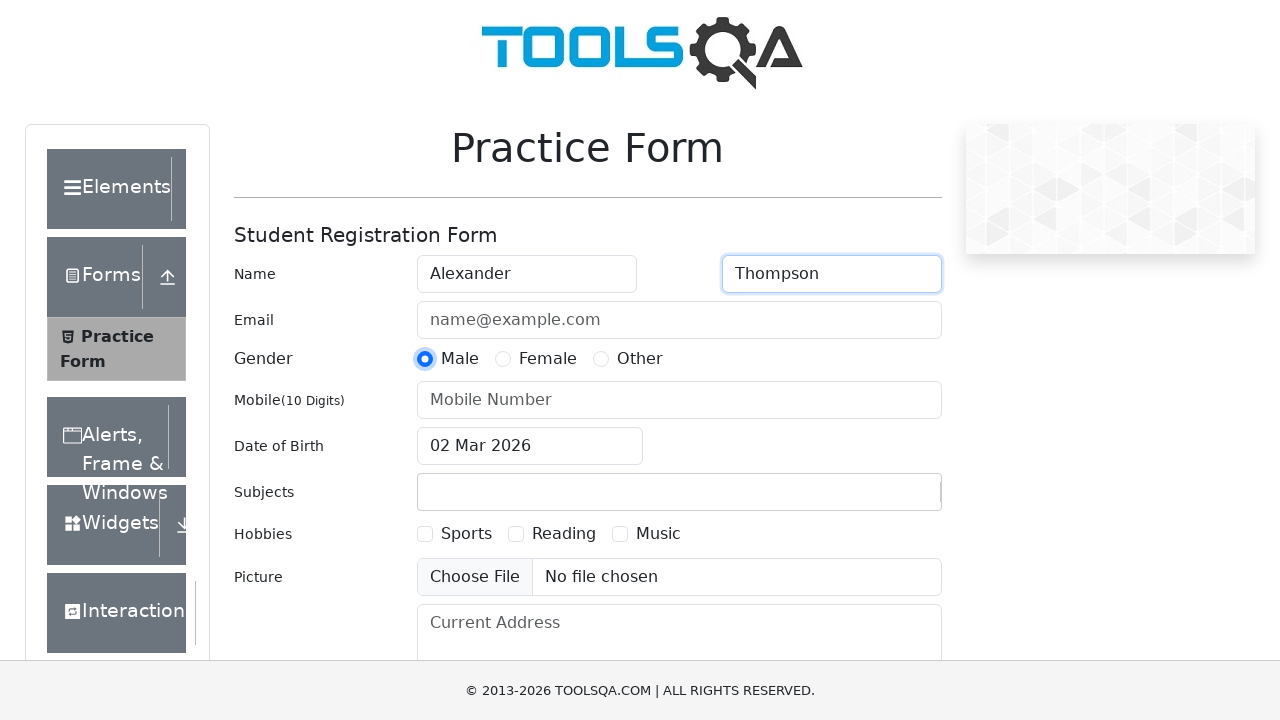

Filled phone number field with '5551234567' on #userNumber
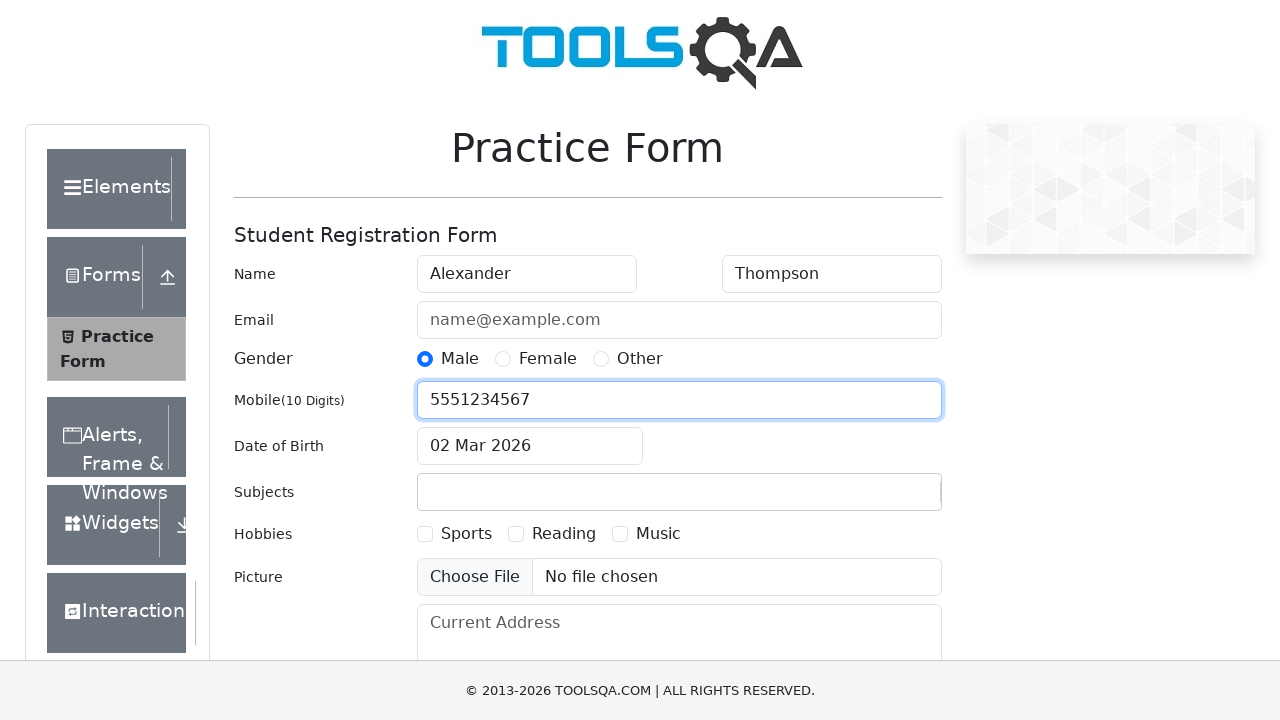

Clicked submit button to submit the form at (885, 499) on #submit
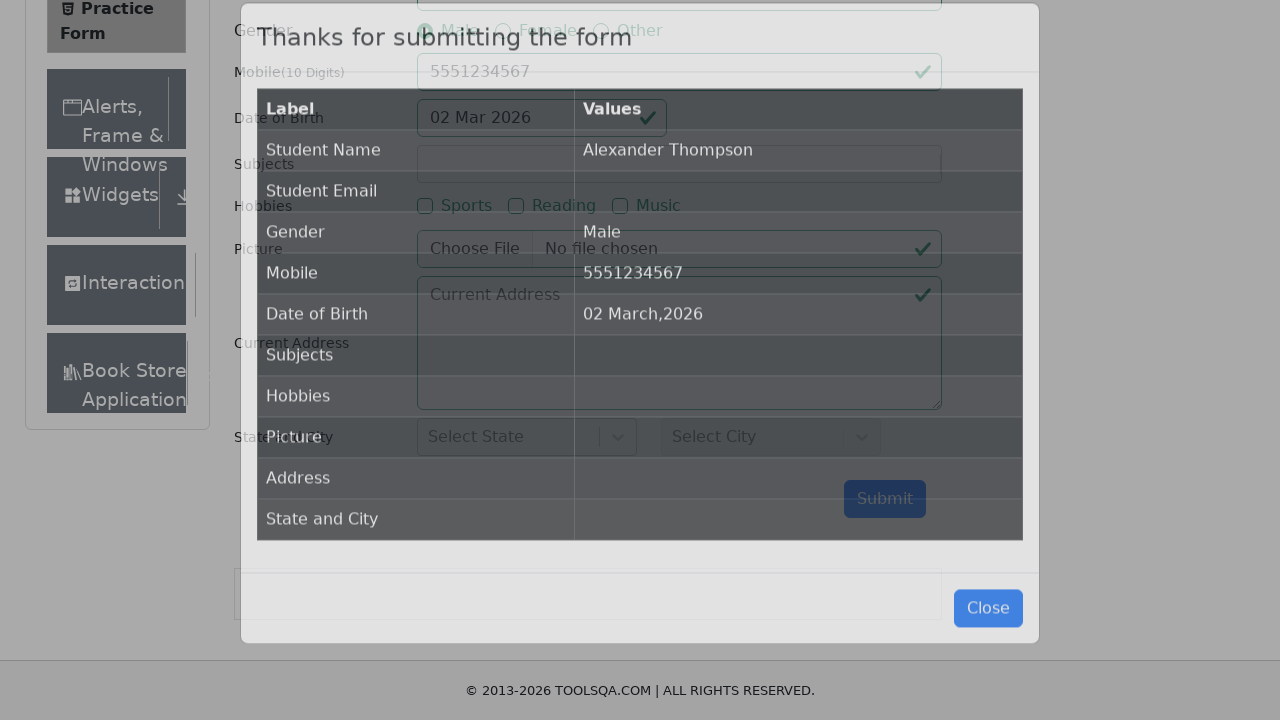

Waited for form submission to process
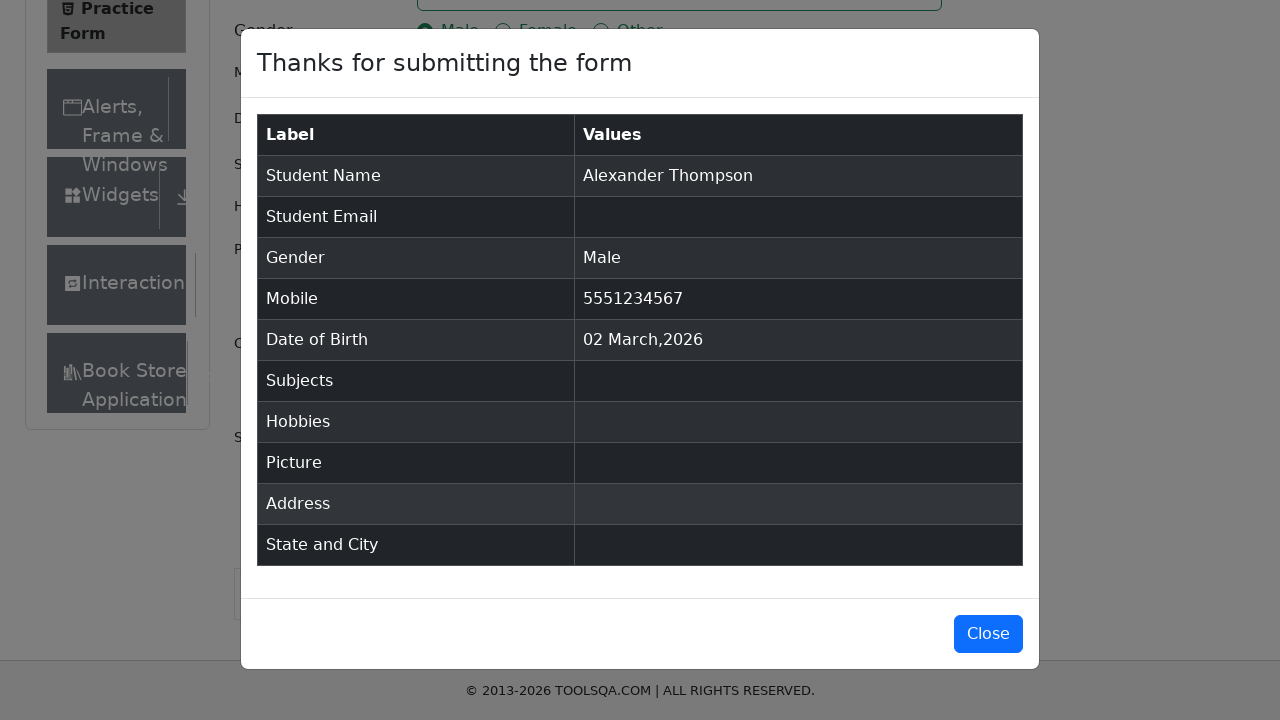

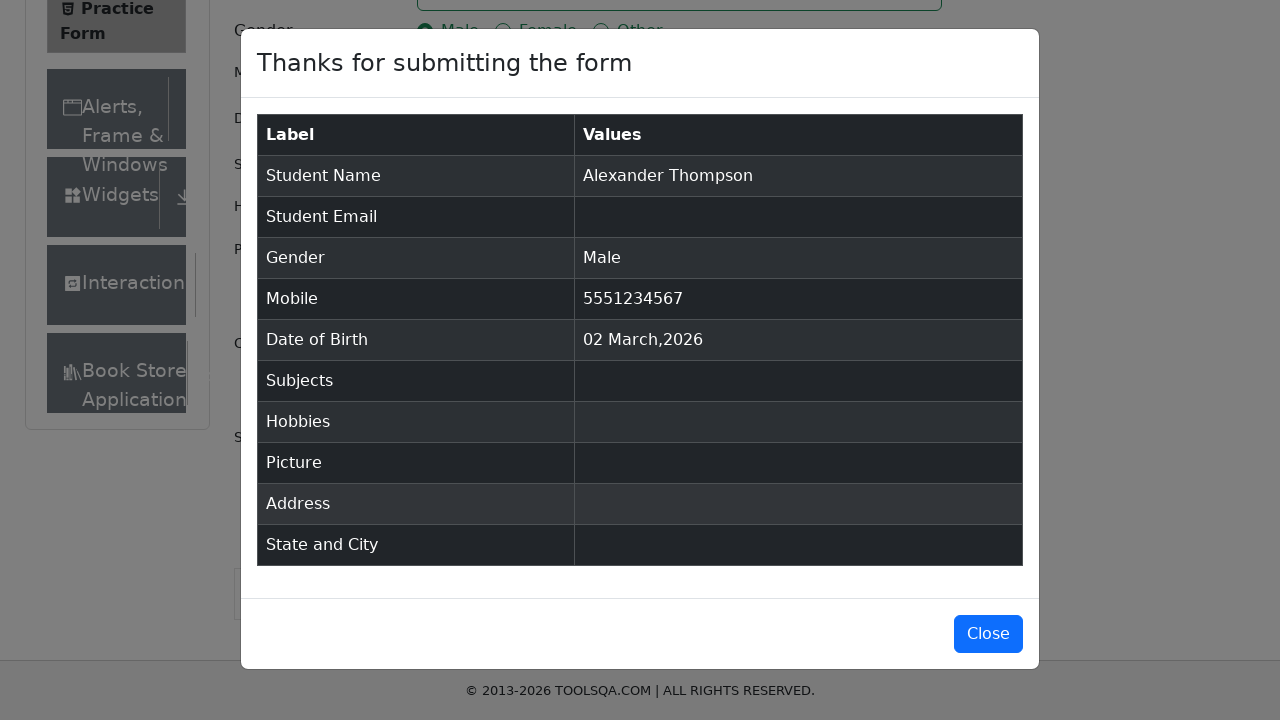